Tests form-filling automation on the RPA Challenge website by clicking the start button, filling in personal/business information fields, and submitting the form multiple times with different data sets.

Starting URL: https://www.rpachallenge.com/

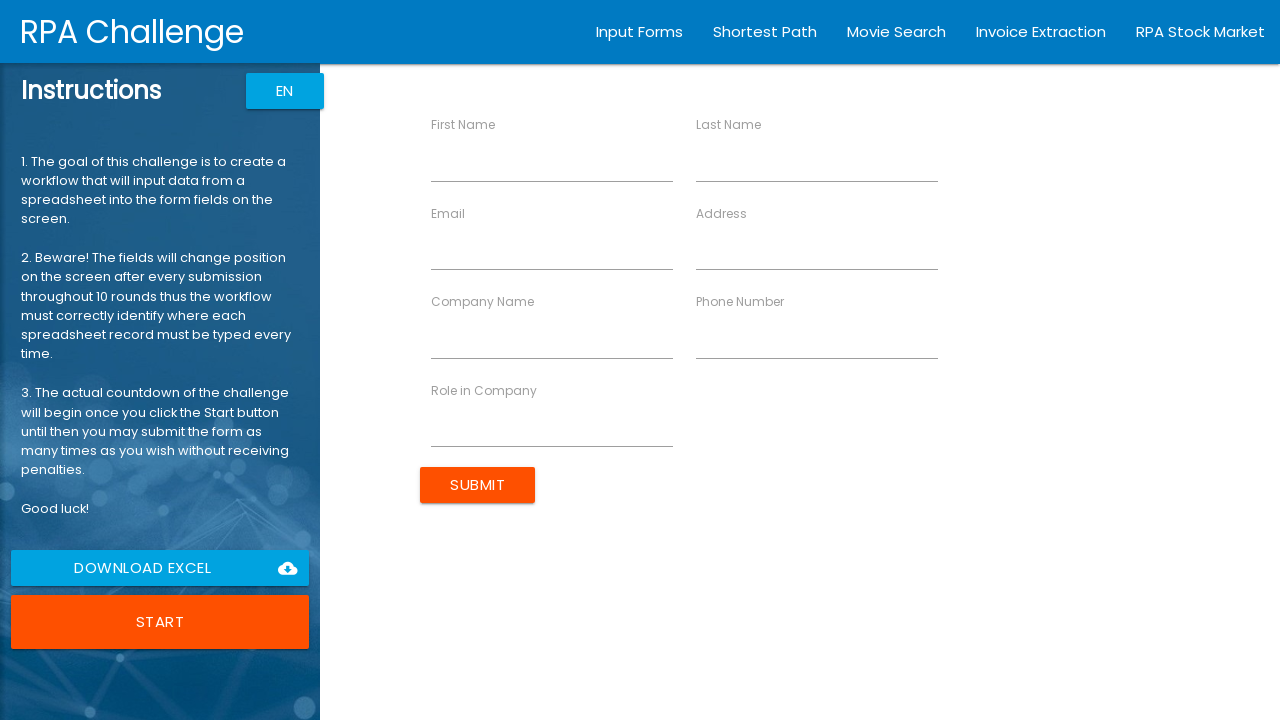

Clicked Start button to begin the RPA Challenge at (160, 622) on button:has-text('Start')
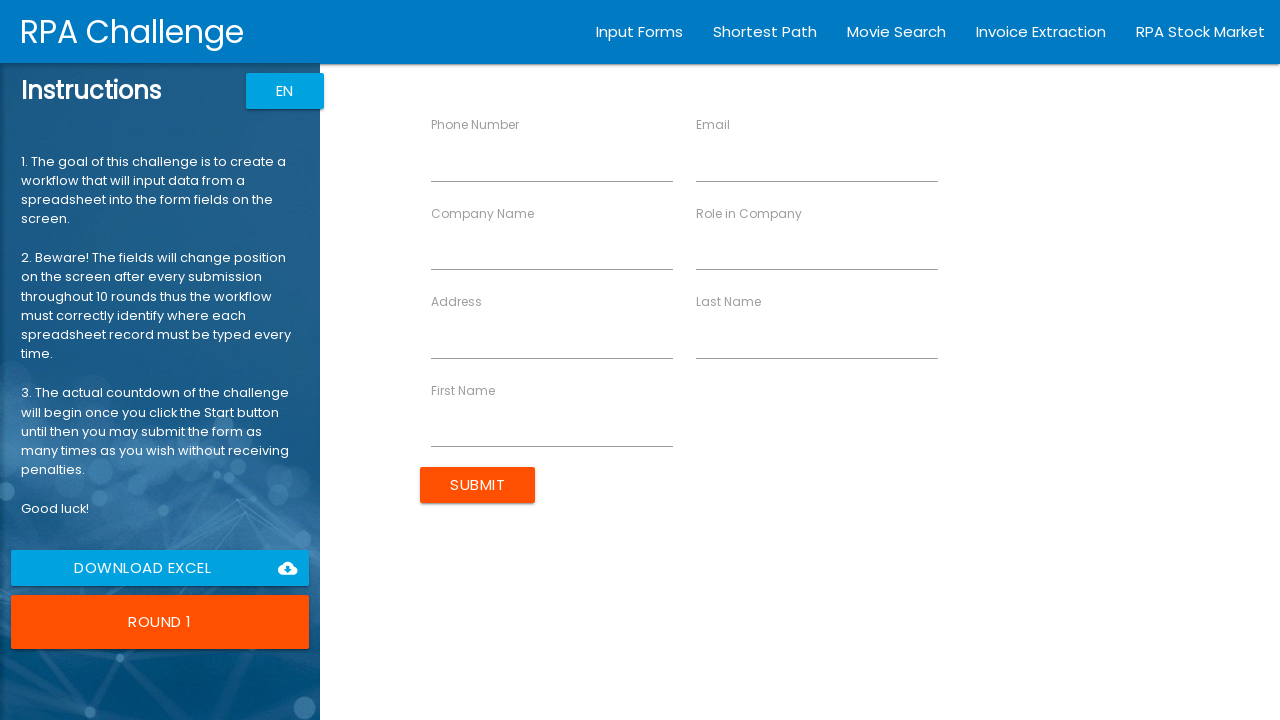

Filled first name field with 'John' on input[ng-reflect-name='labelFirstName']
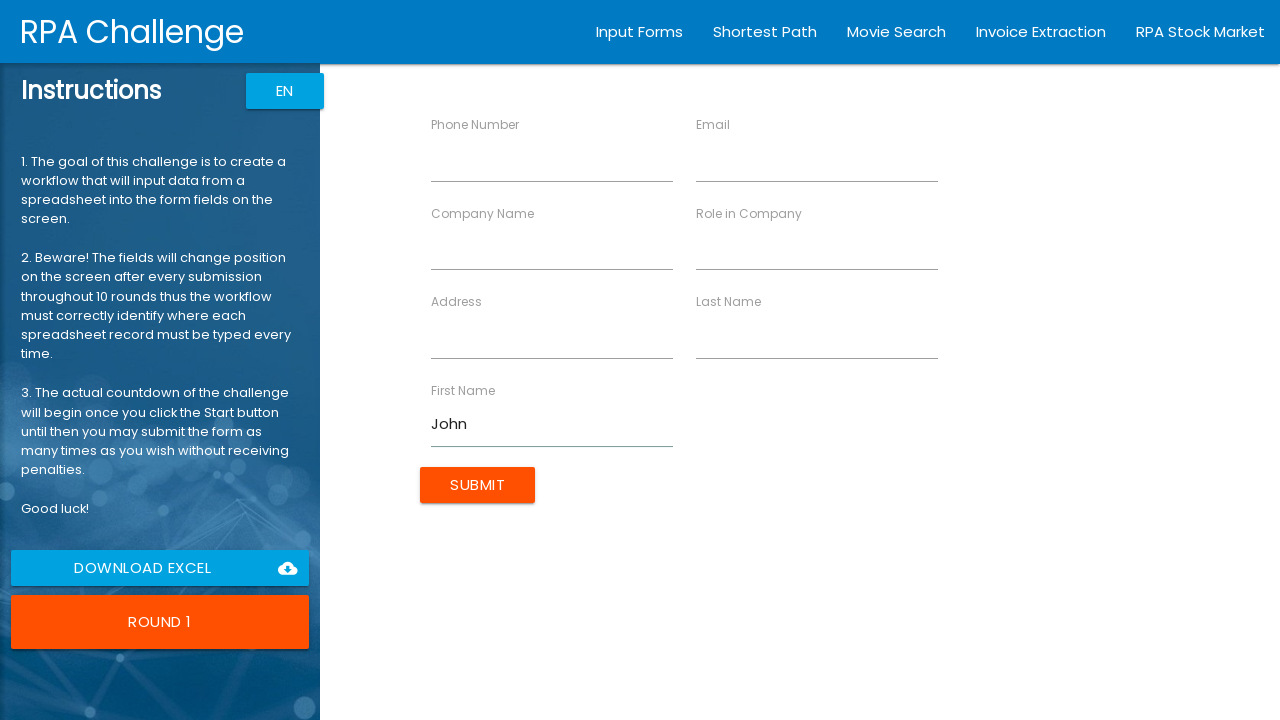

Filled last name field with 'Anderson' on input[ng-reflect-name='labelLastName']
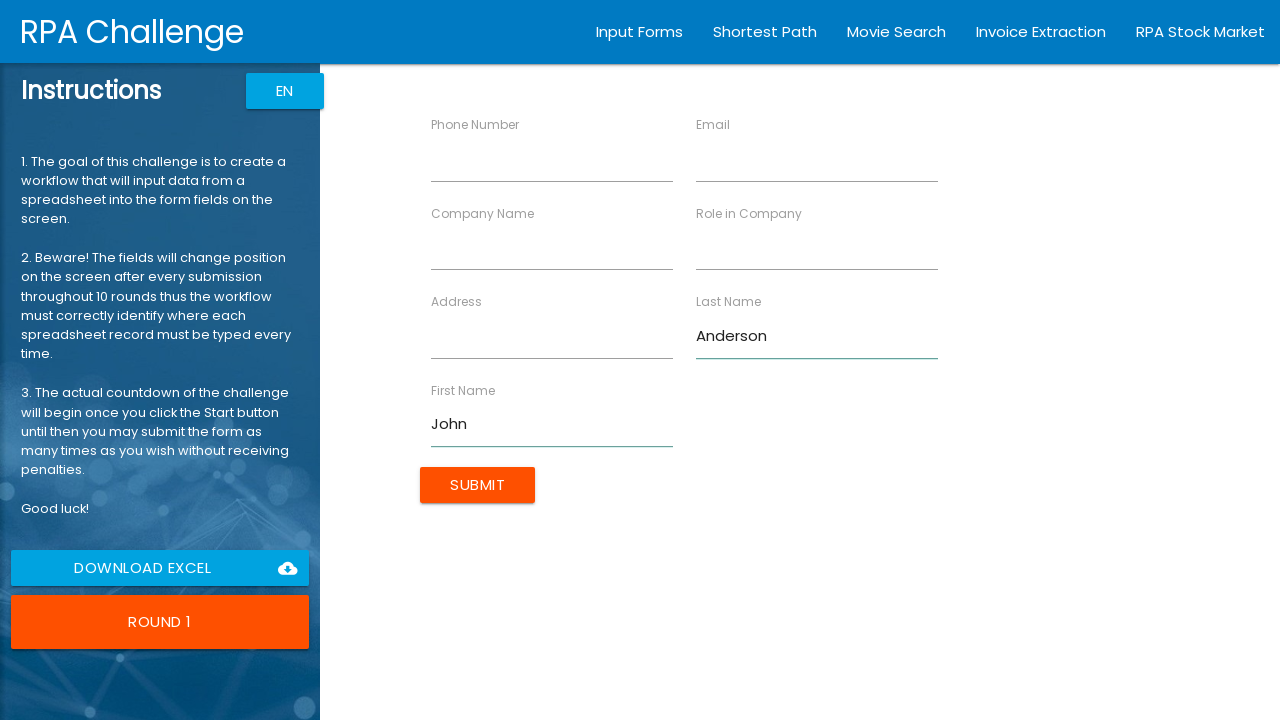

Filled company name field with 'TechCorp Solutions' on input[ng-reflect-name='labelCompanyName']
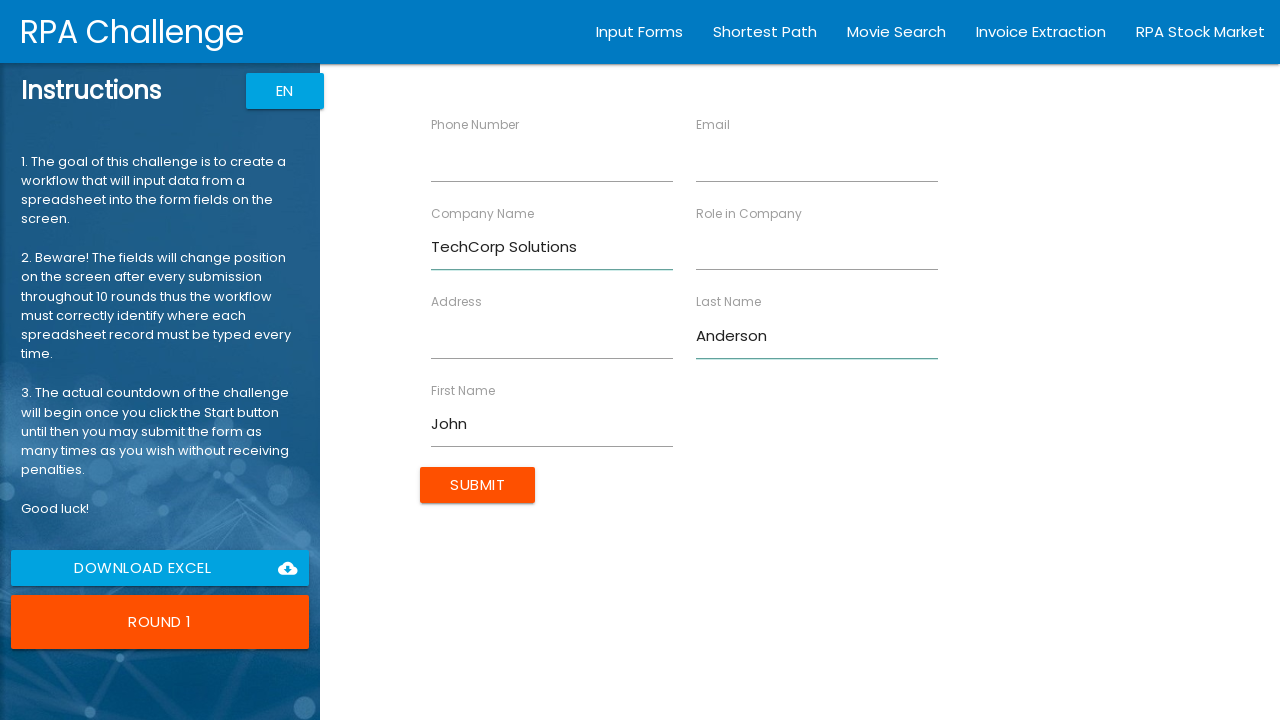

Filled role field with 'Software Engineer' on input[ng-reflect-name='labelRole']
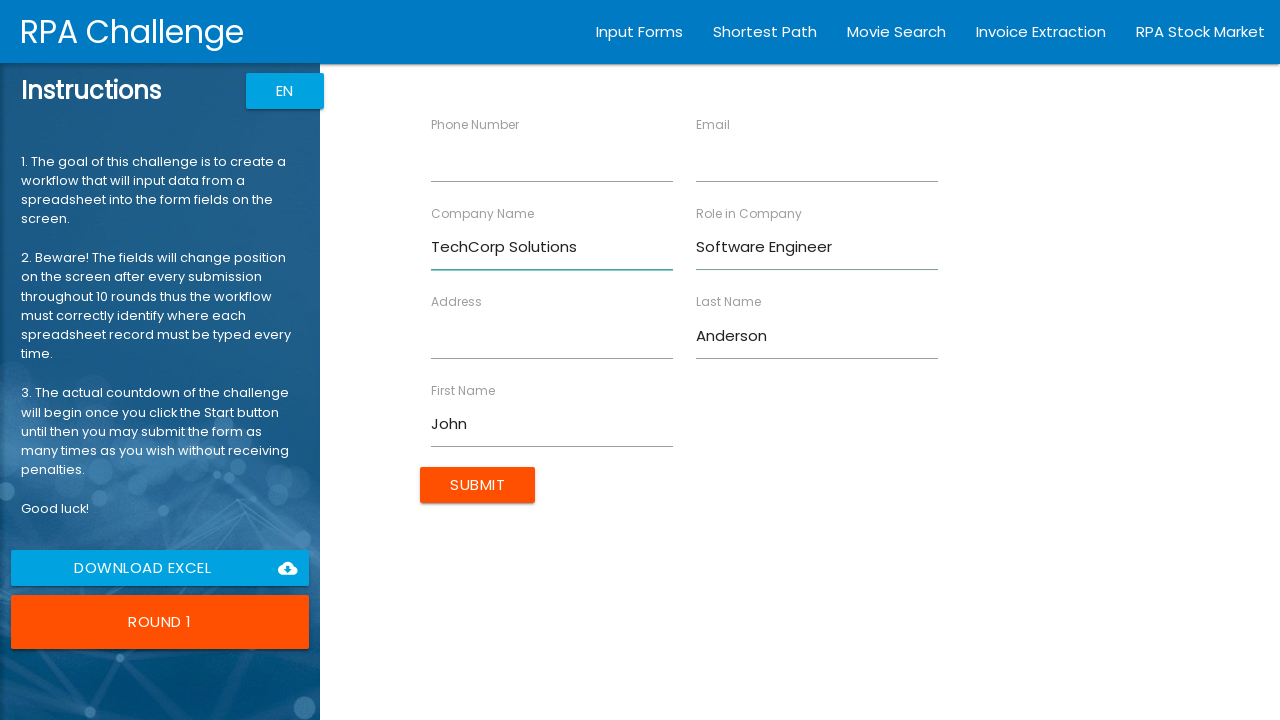

Filled address field with '123 Main Street, Boston MA' on input[ng-reflect-name='labelAddress']
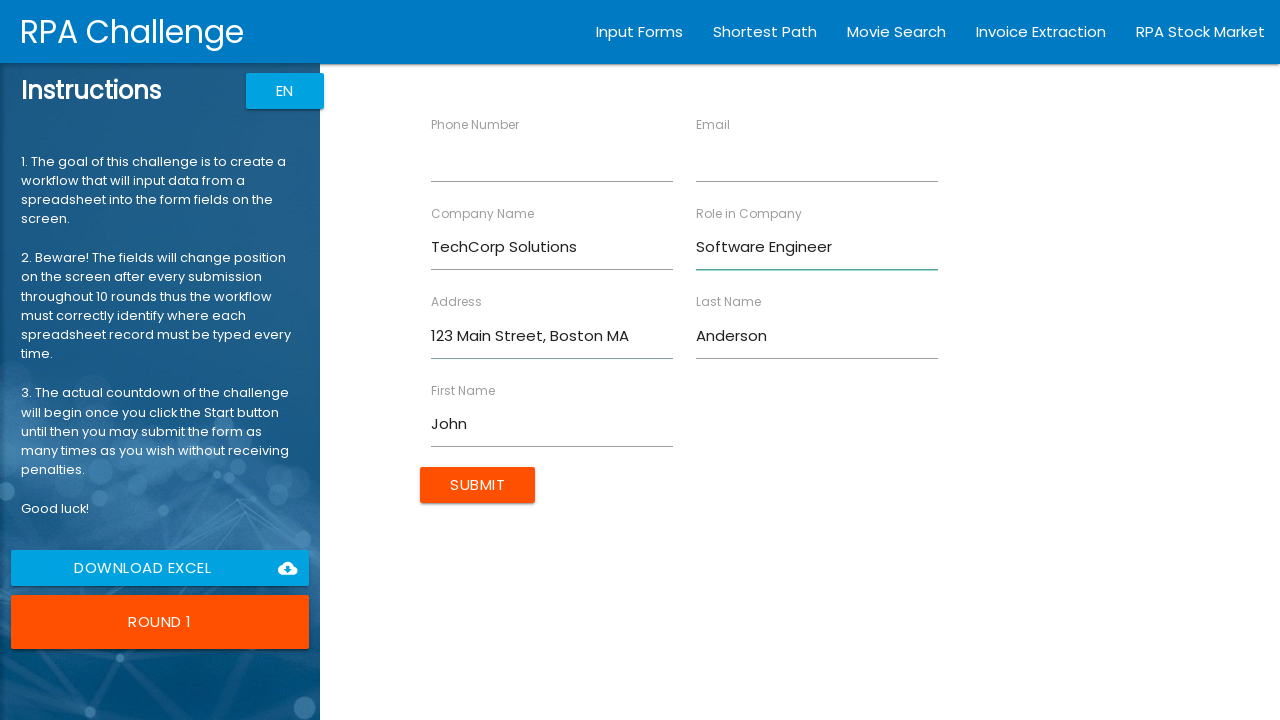

Filled email field with 'john.anderson@techcorp.com' on input[ng-reflect-name='labelEmail']
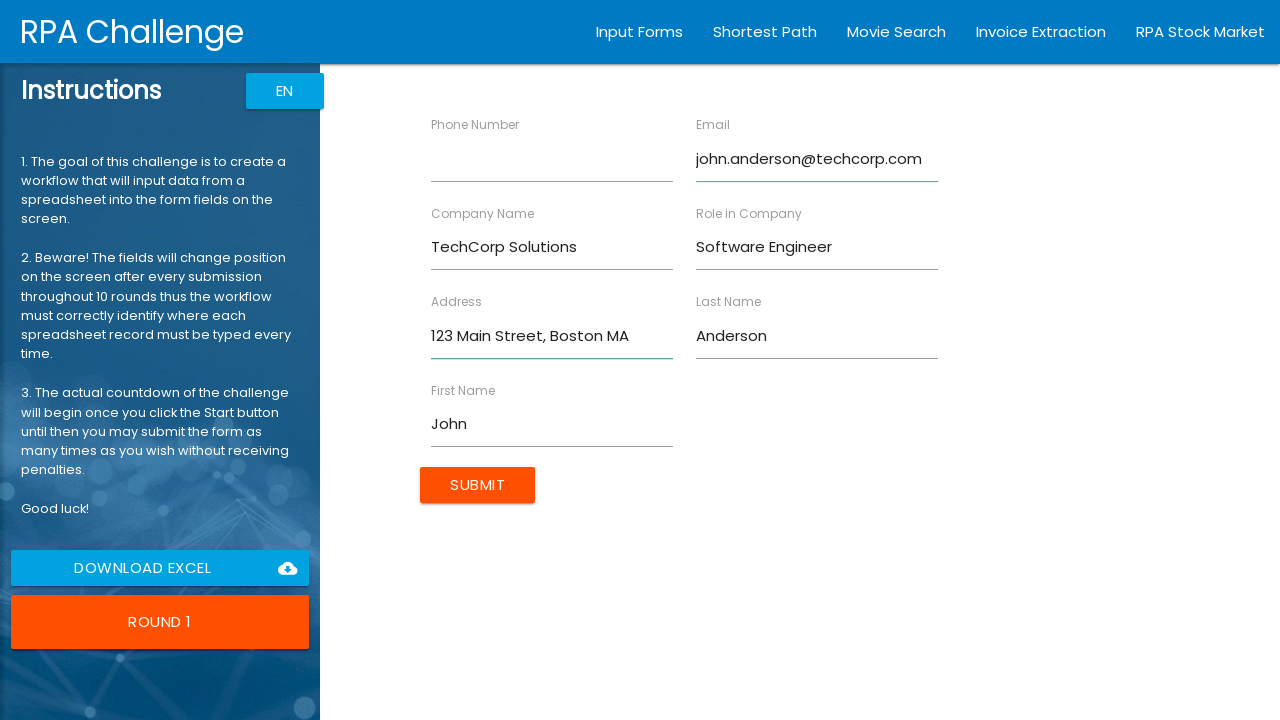

Filled phone field with '5551234567' on input[ng-reflect-name='labelPhone']
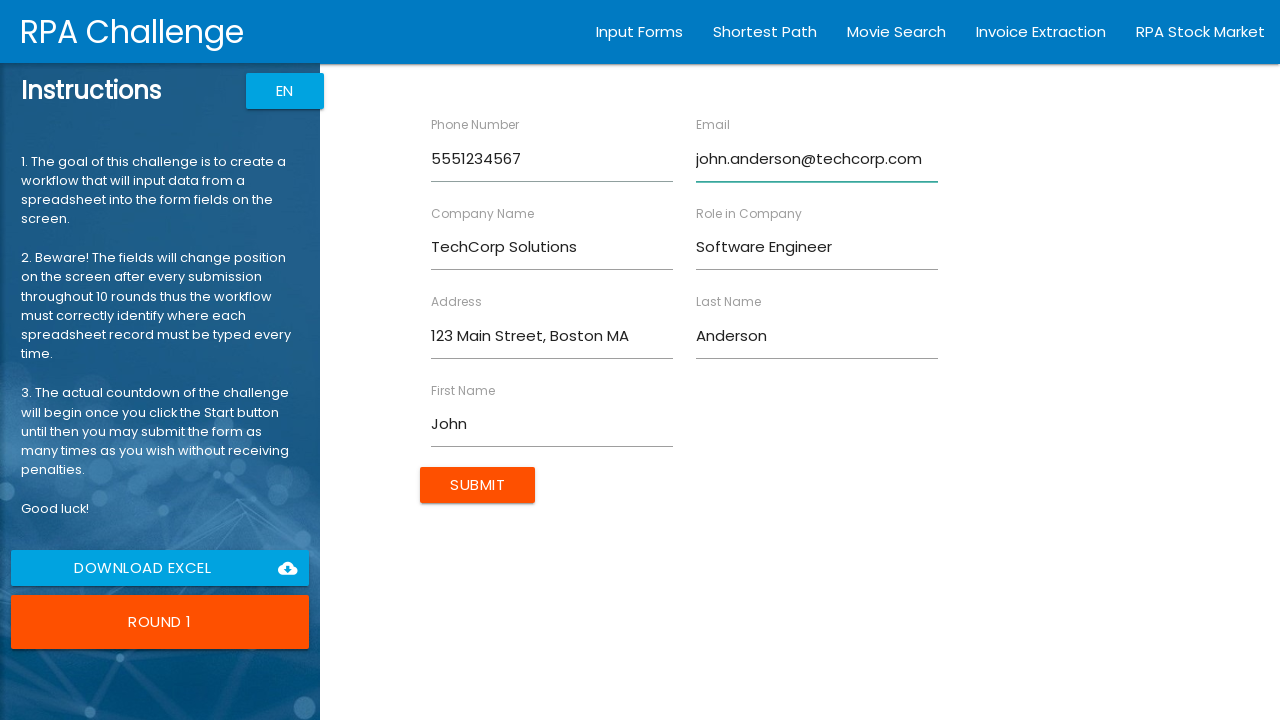

Submitted first form with John Anderson's data at (478, 485) on input[type='submit']
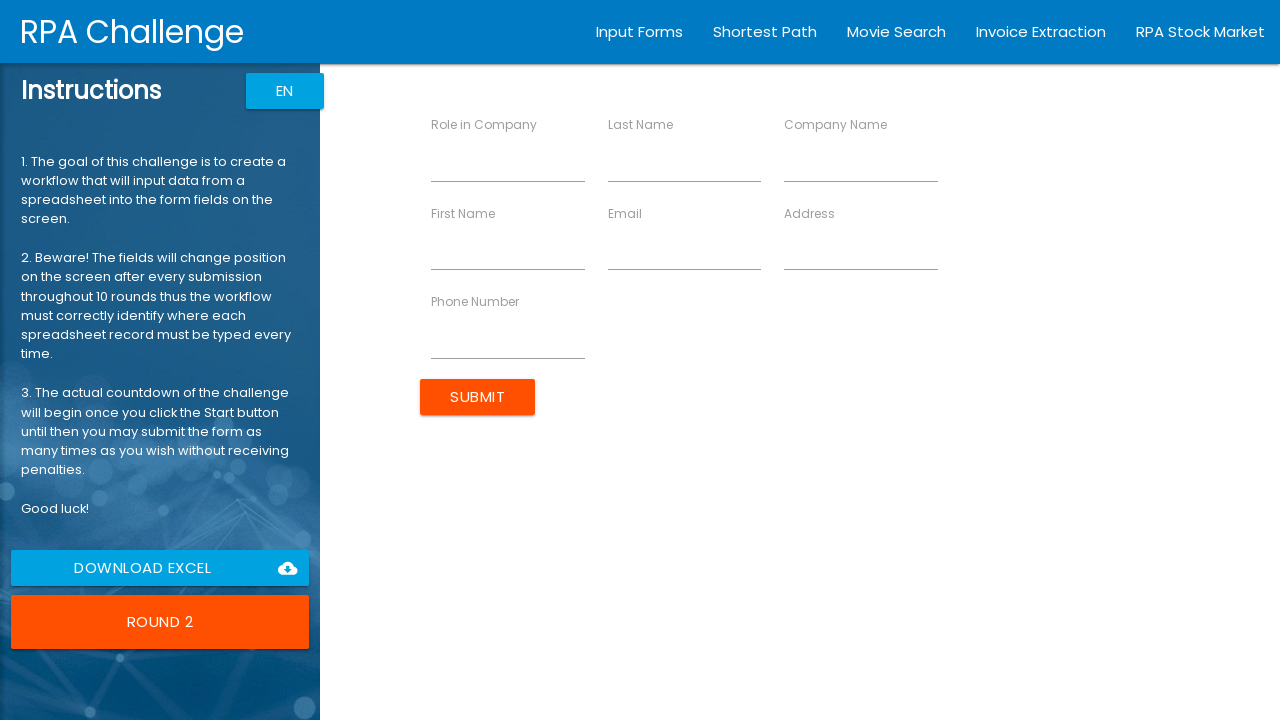

Filled first name field with 'Sarah' on input[ng-reflect-name='labelFirstName']
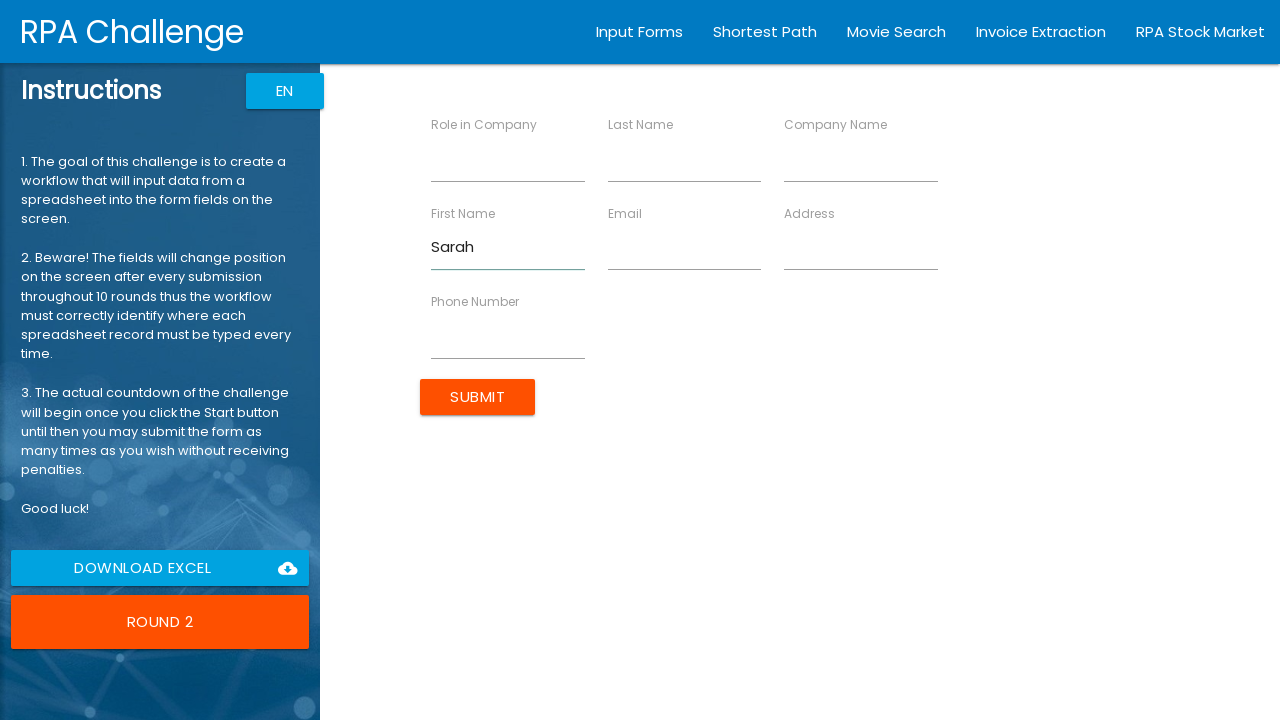

Filled last name field with 'Mitchell' on input[ng-reflect-name='labelLastName']
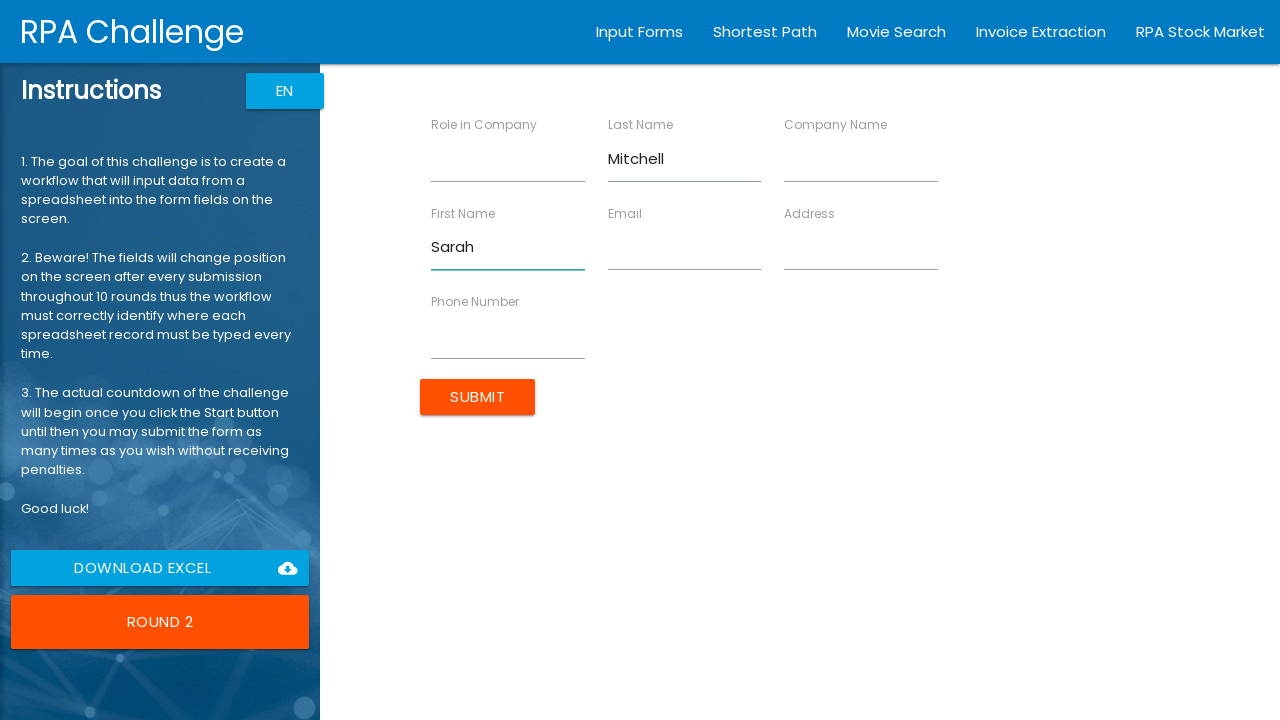

Filled company name field with 'Global Innovations Inc' on input[ng-reflect-name='labelCompanyName']
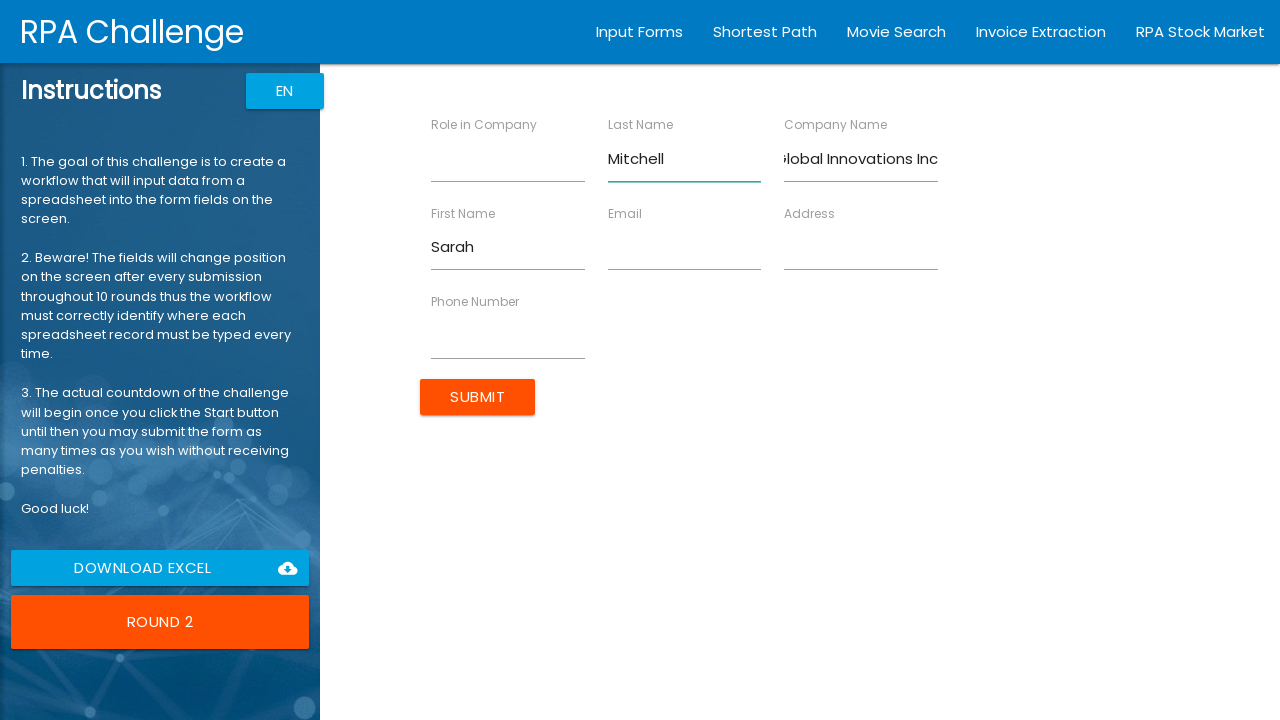

Filled role field with 'Project Manager' on input[ng-reflect-name='labelRole']
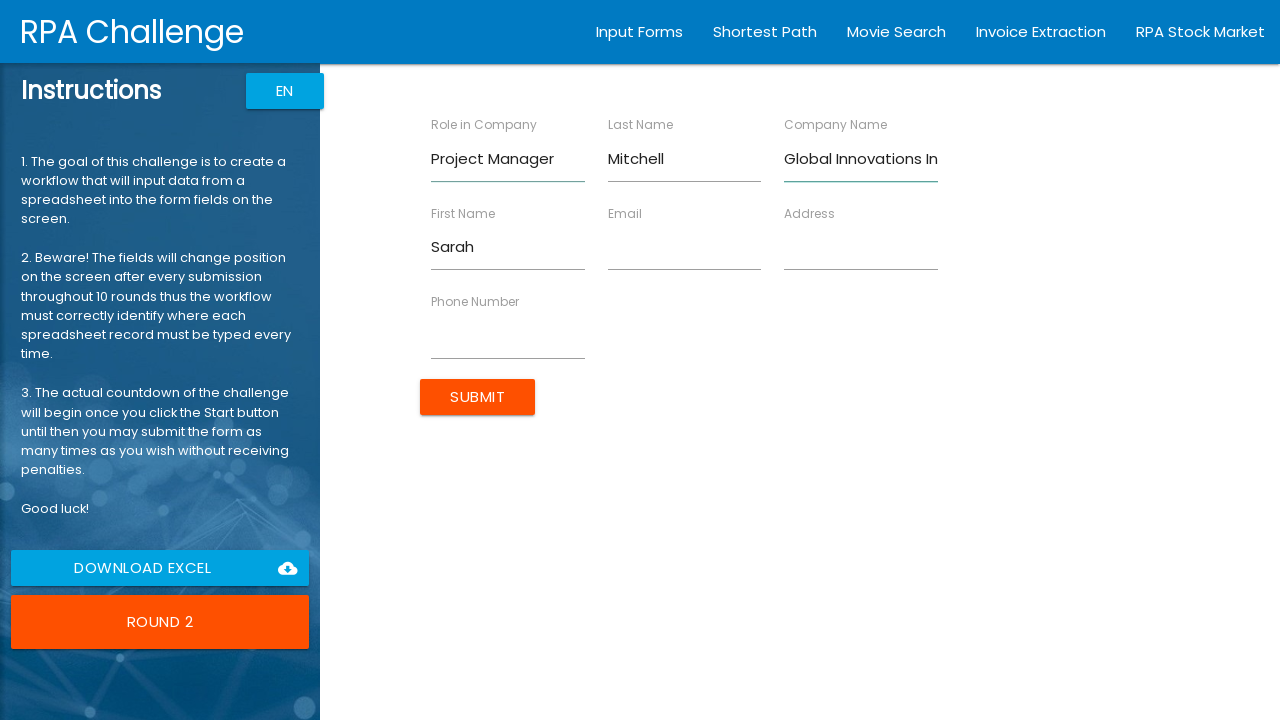

Filled address field with '456 Oak Avenue, Seattle WA' on input[ng-reflect-name='labelAddress']
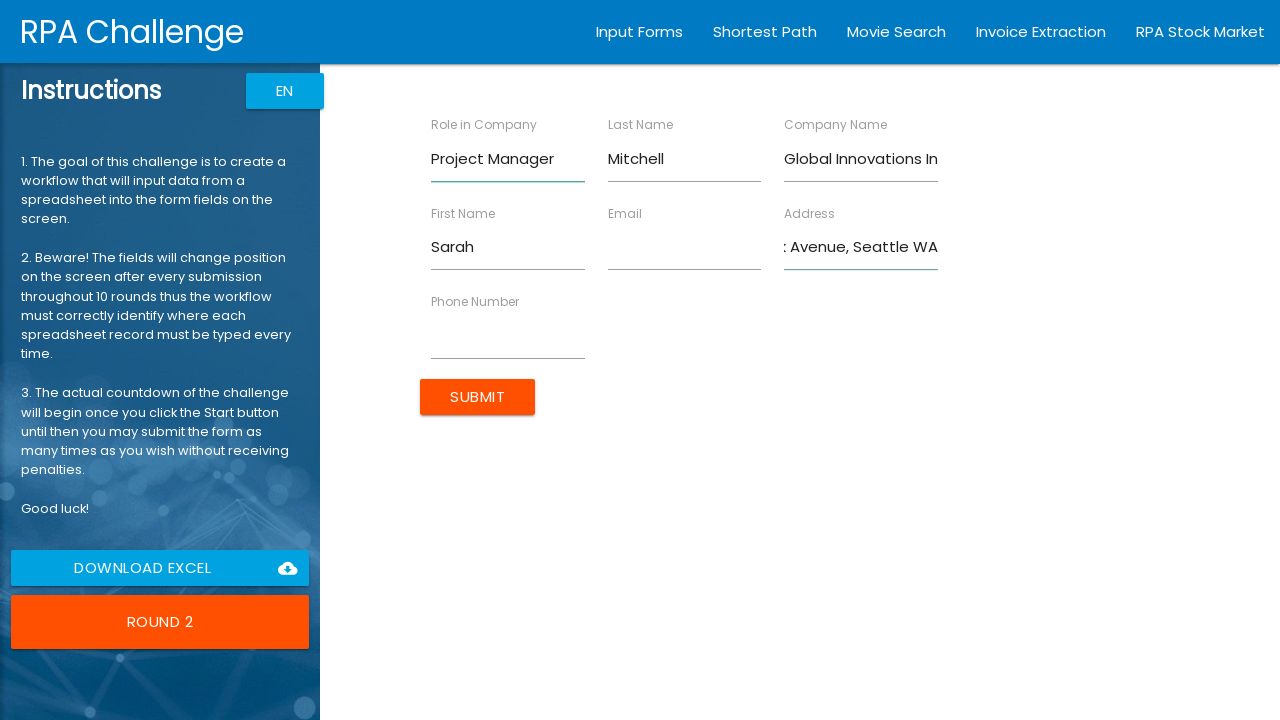

Filled email field with 'sarah.mitchell@globalinno.com' on input[ng-reflect-name='labelEmail']
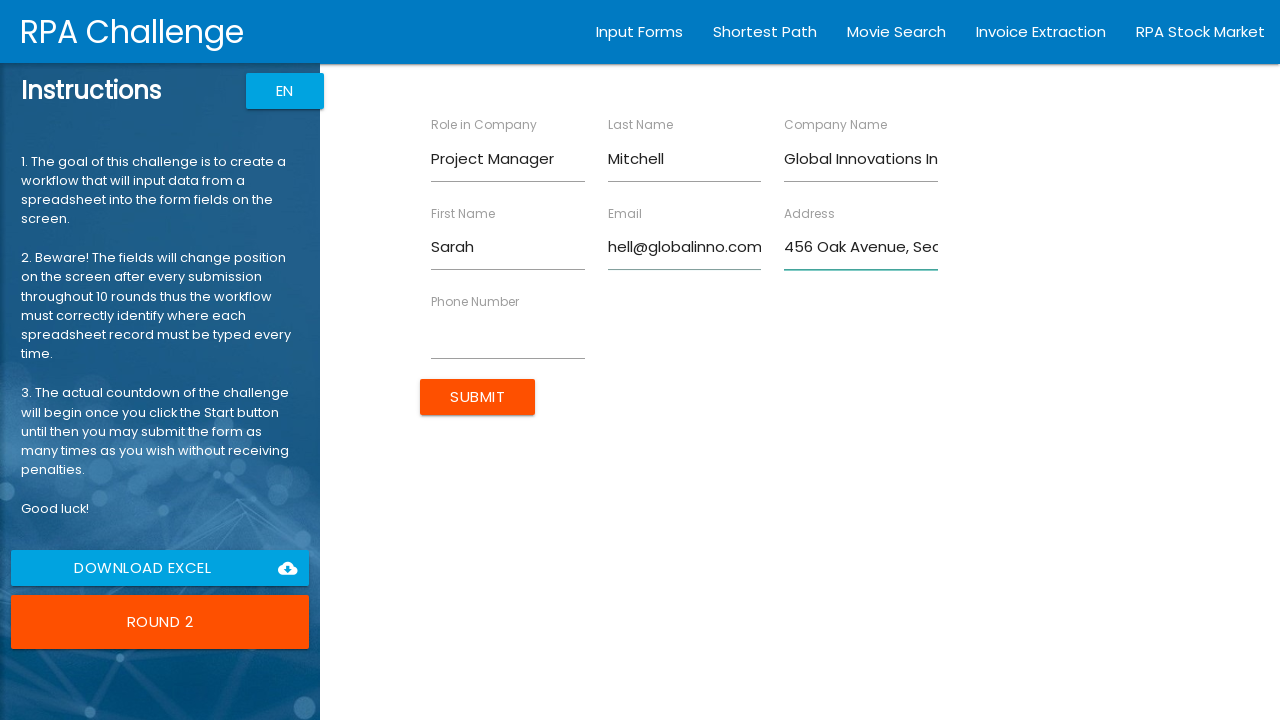

Filled phone field with '5559876543' on input[ng-reflect-name='labelPhone']
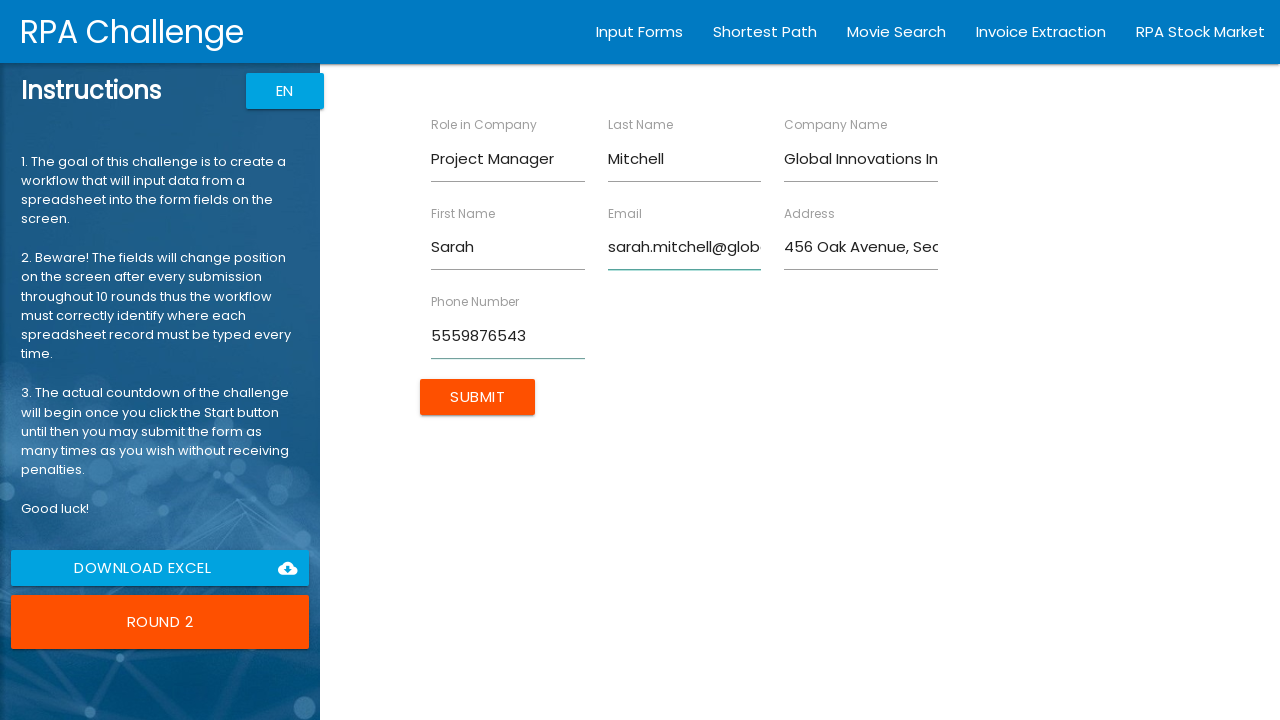

Submitted second form with Sarah Mitchell's data at (478, 396) on input[type='submit']
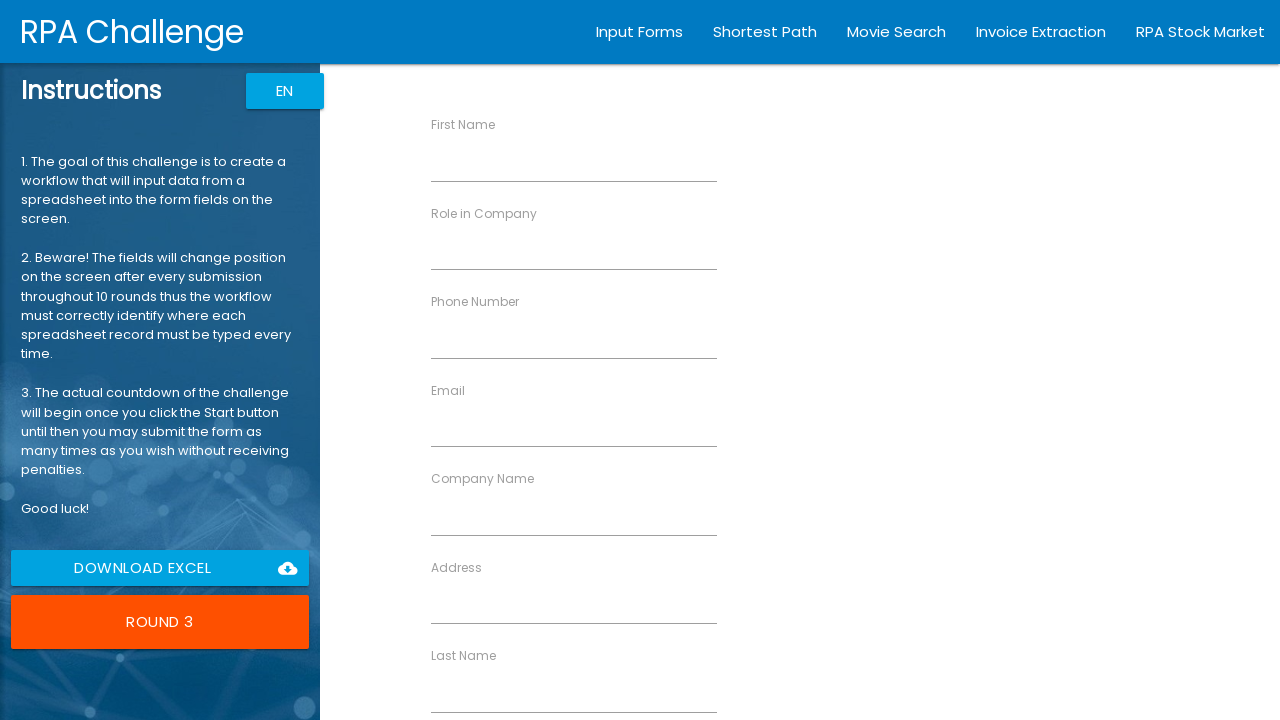

Filled first name field with 'Michael' on input[ng-reflect-name='labelFirstName']
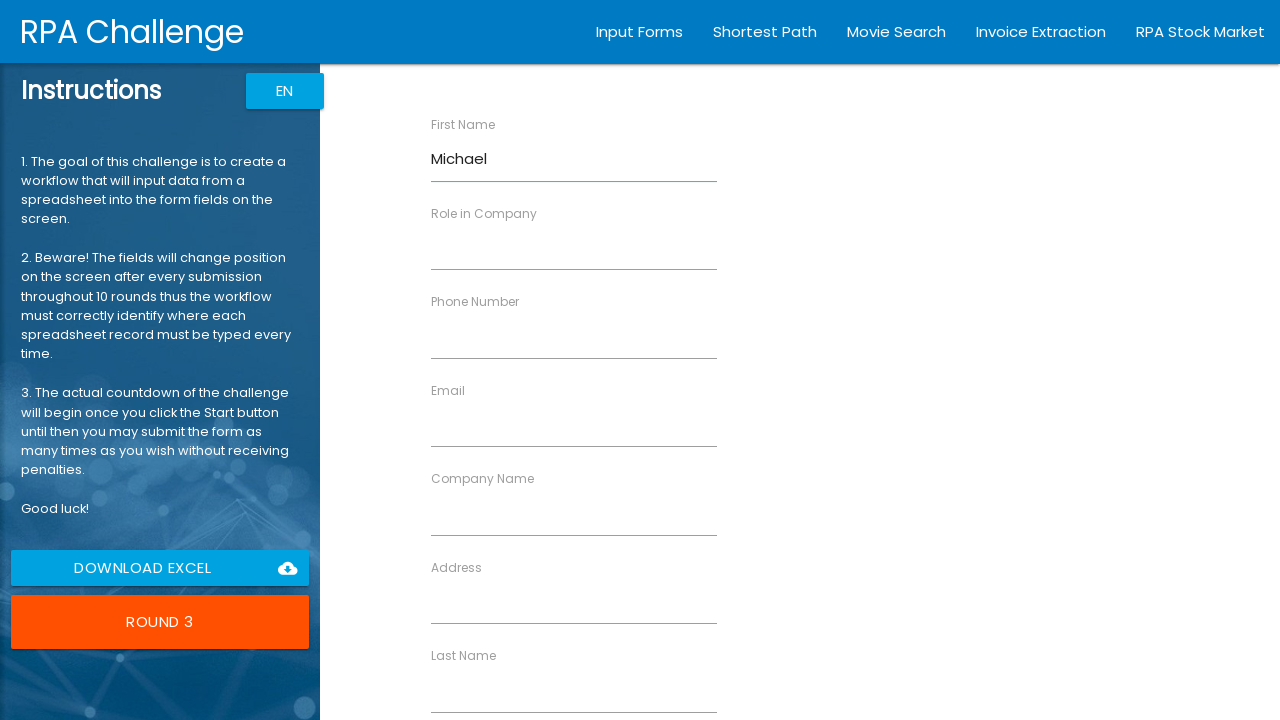

Filled last name field with 'Chen' on input[ng-reflect-name='labelLastName']
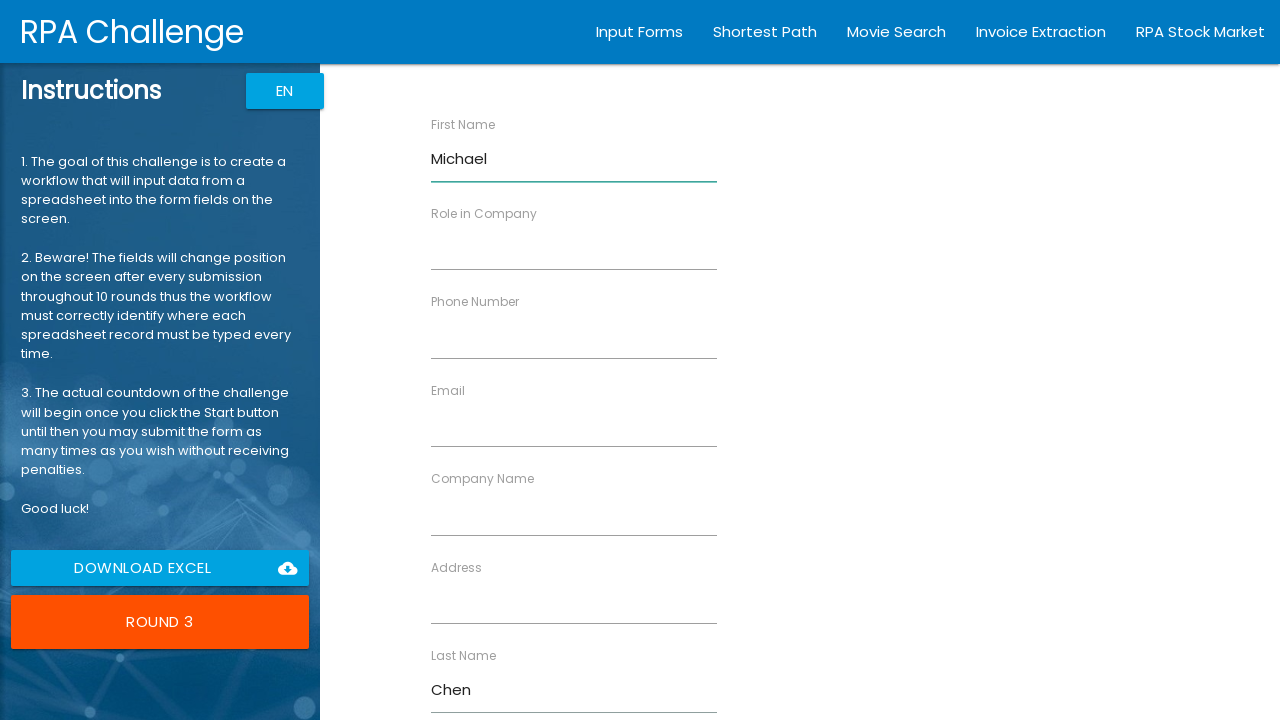

Filled company name field with 'DataDriven Analytics' on input[ng-reflect-name='labelCompanyName']
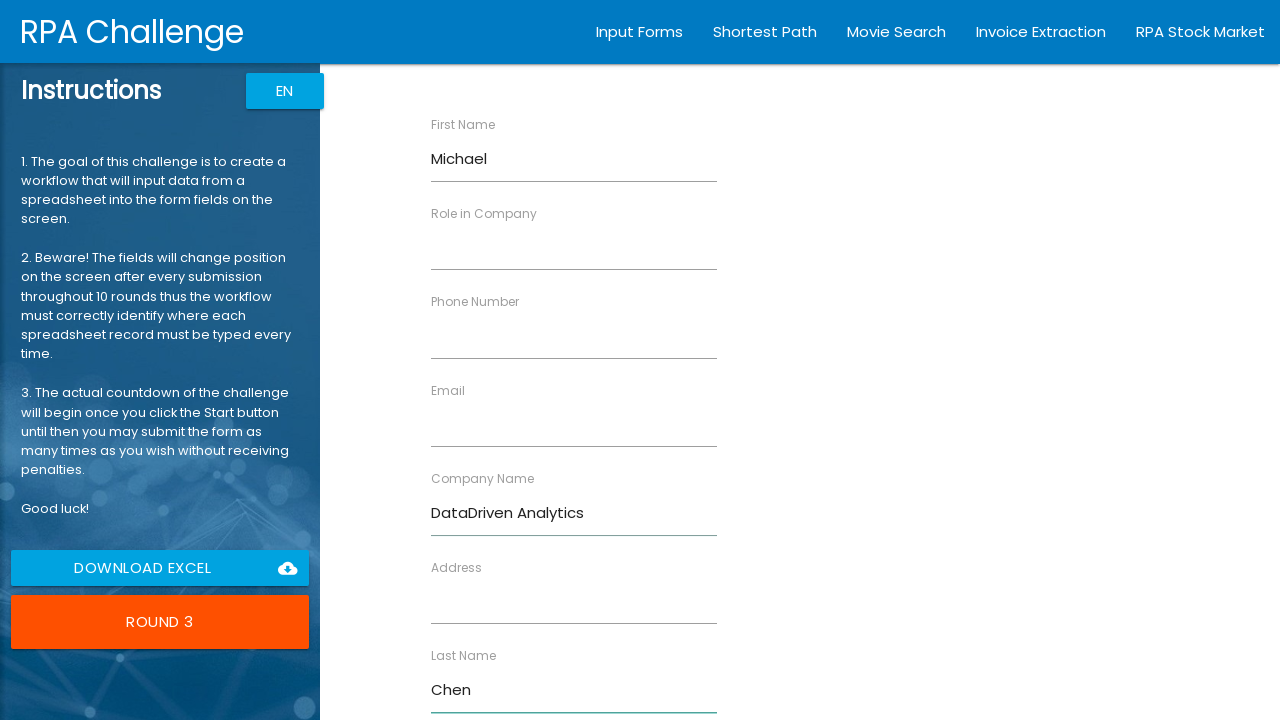

Filled role field with 'Data Analyst' on input[ng-reflect-name='labelRole']
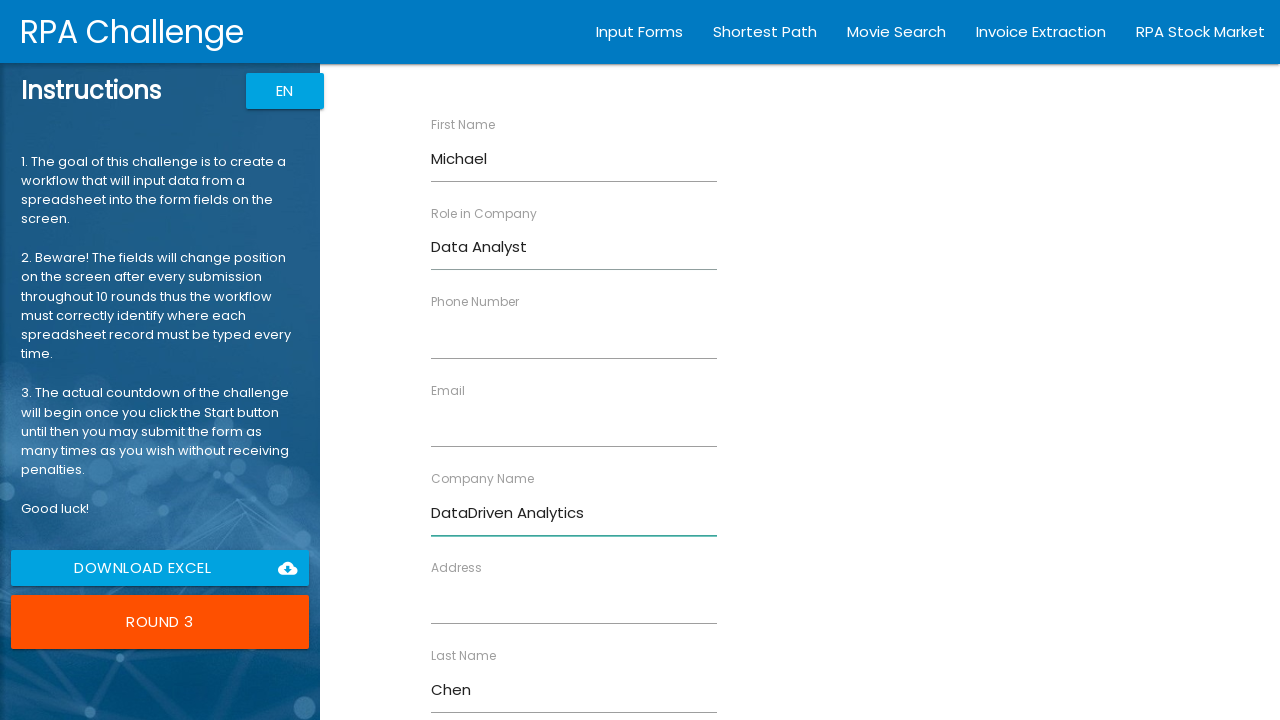

Filled address field with '789 Pine Road, Austin TX' on input[ng-reflect-name='labelAddress']
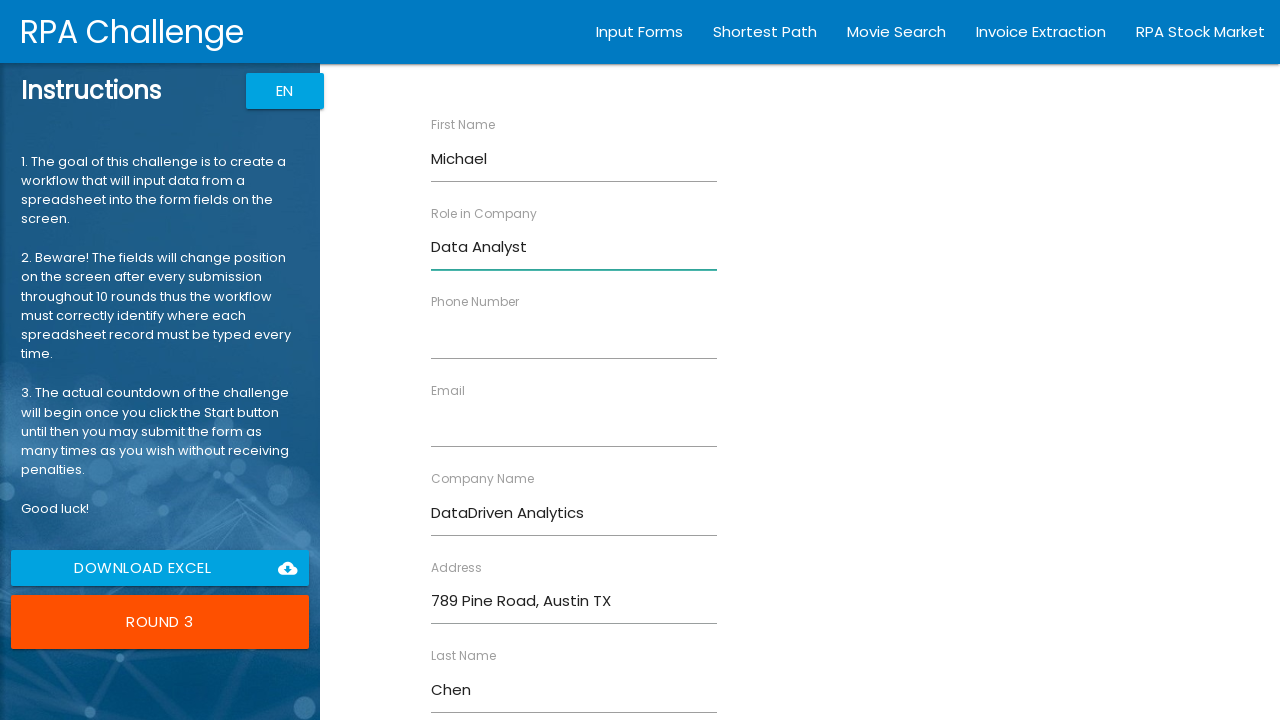

Filled email field with 'm.chen@datadriven.io' on input[ng-reflect-name='labelEmail']
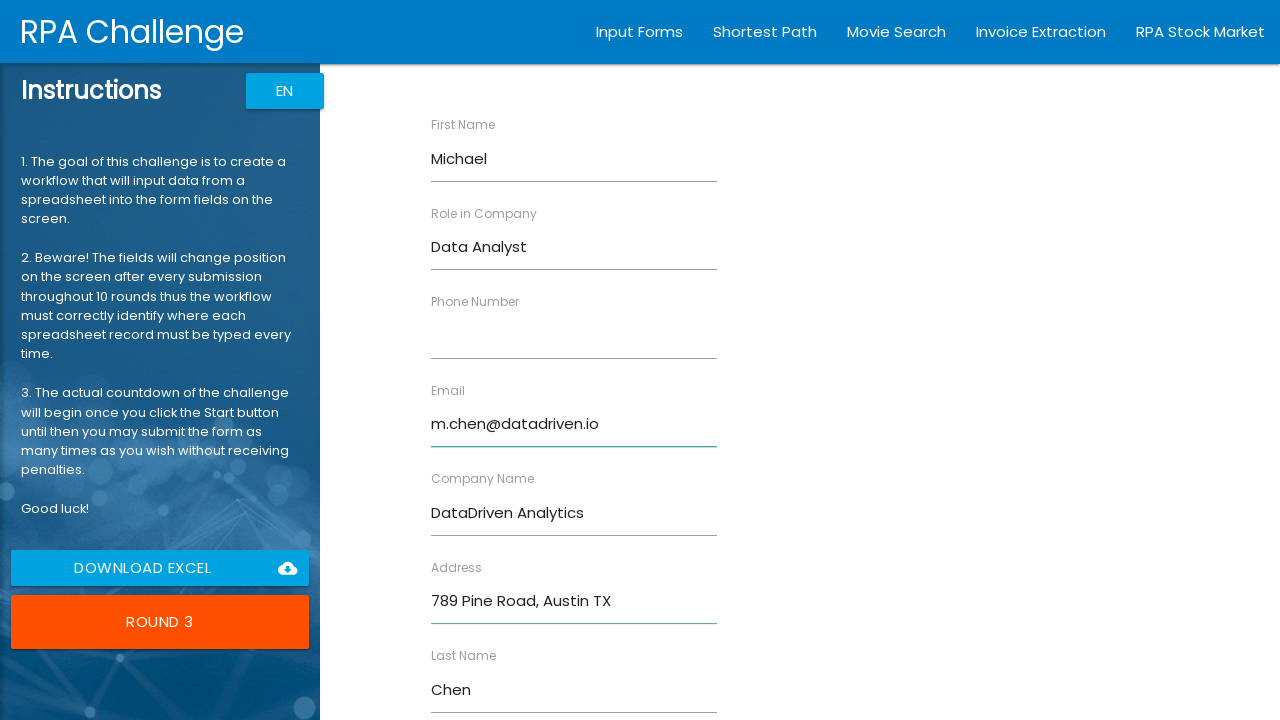

Filled phone field with '5552468135' on input[ng-reflect-name='labelPhone']
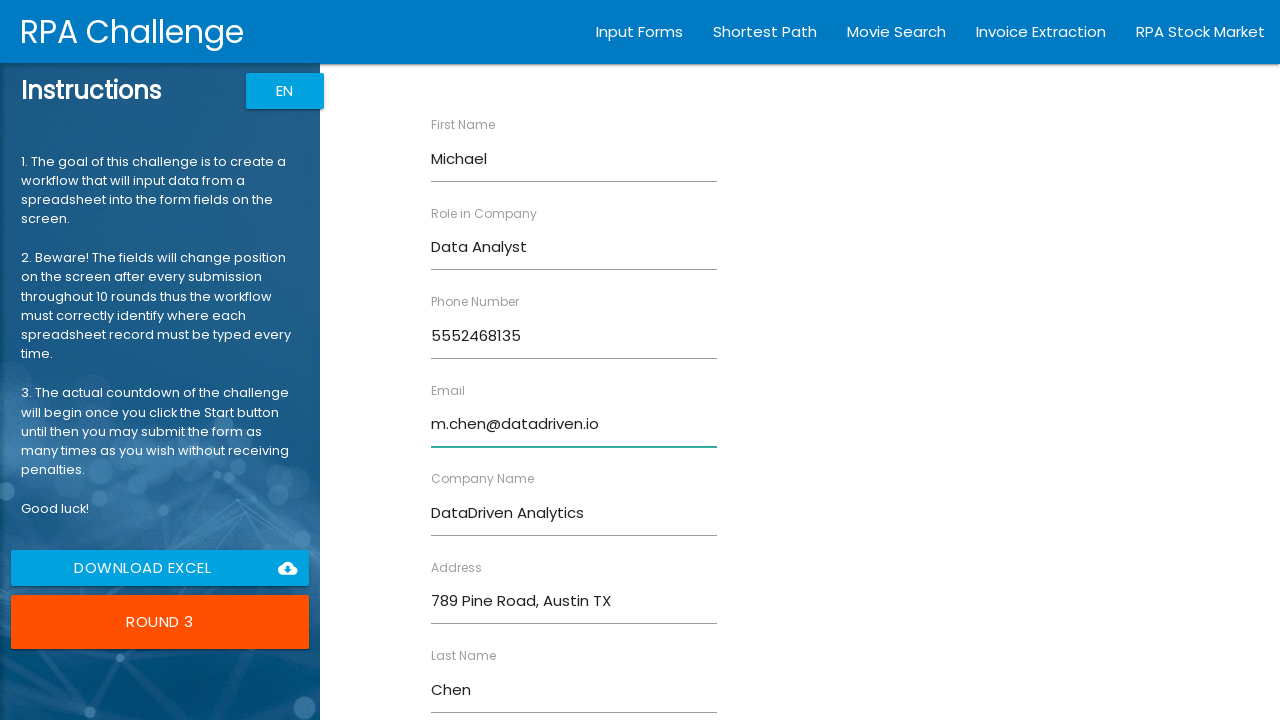

Submitted third form with Michael Chen's data at (478, 688) on input[type='submit']
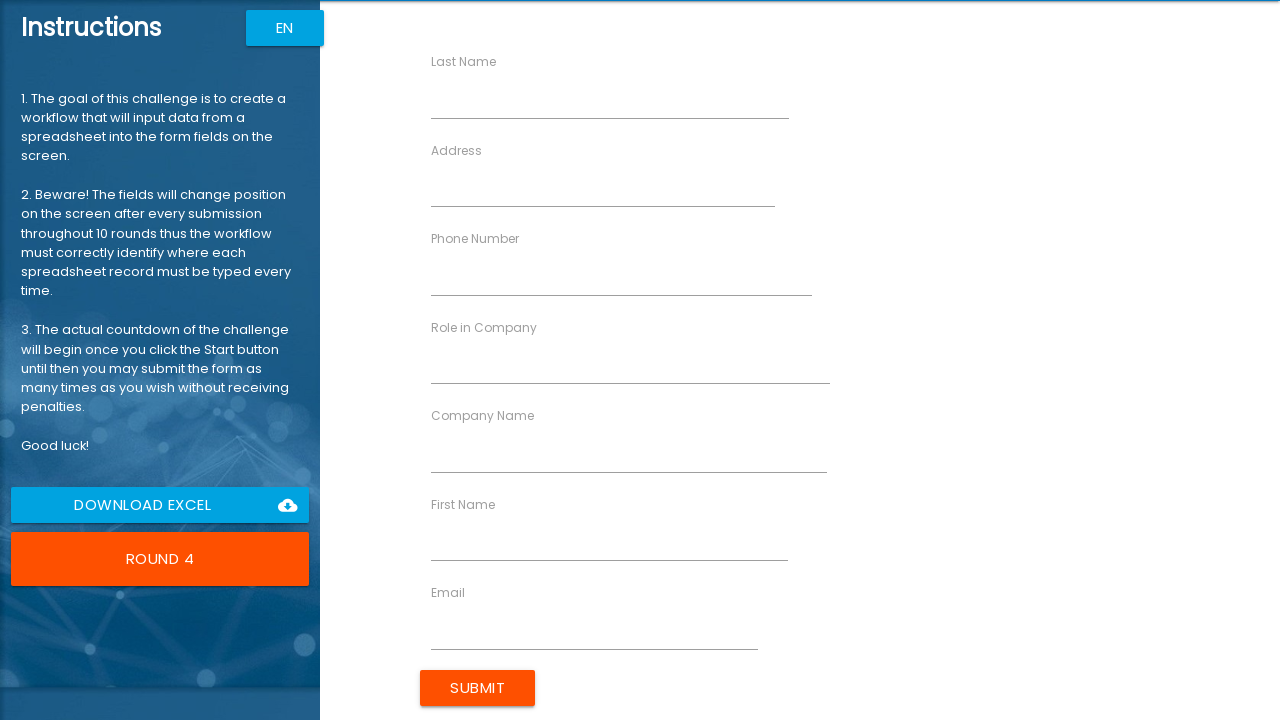

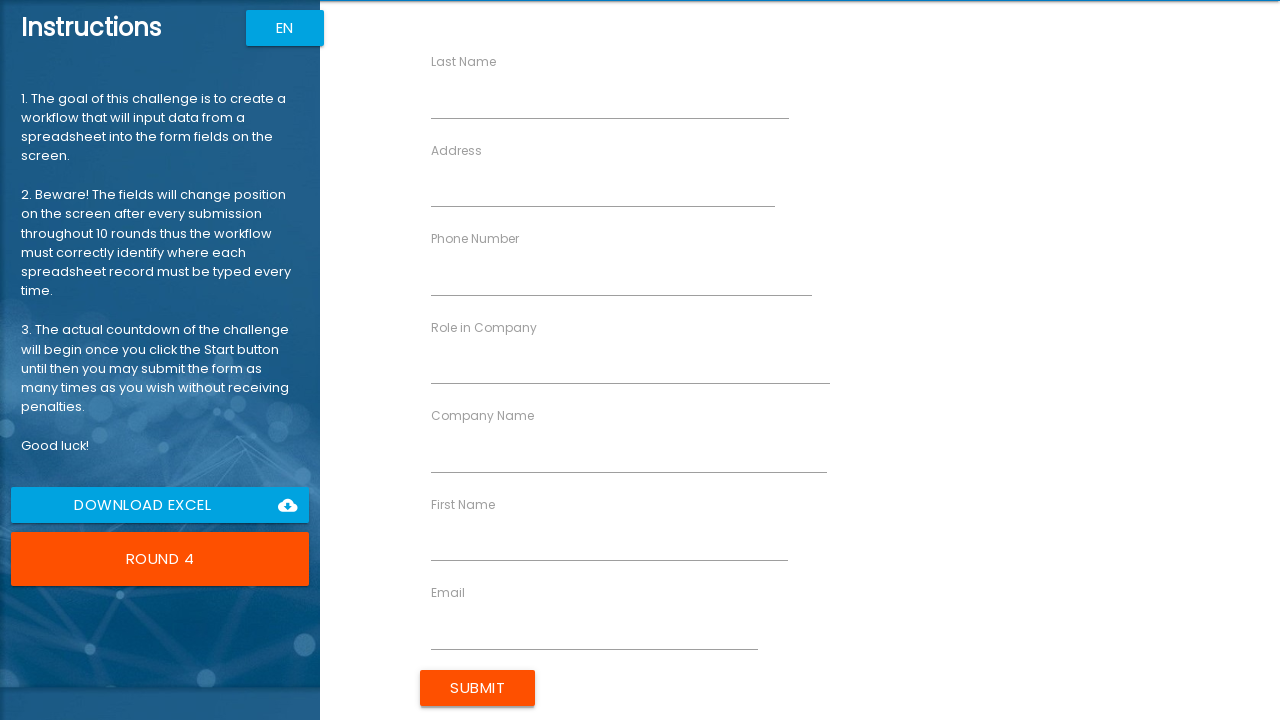